Tests the web tables functionality on DemoQA by adding a new record with personal information including first name, last name, email, age, salary, and department fields.

Starting URL: https://demoqa.com/webtables

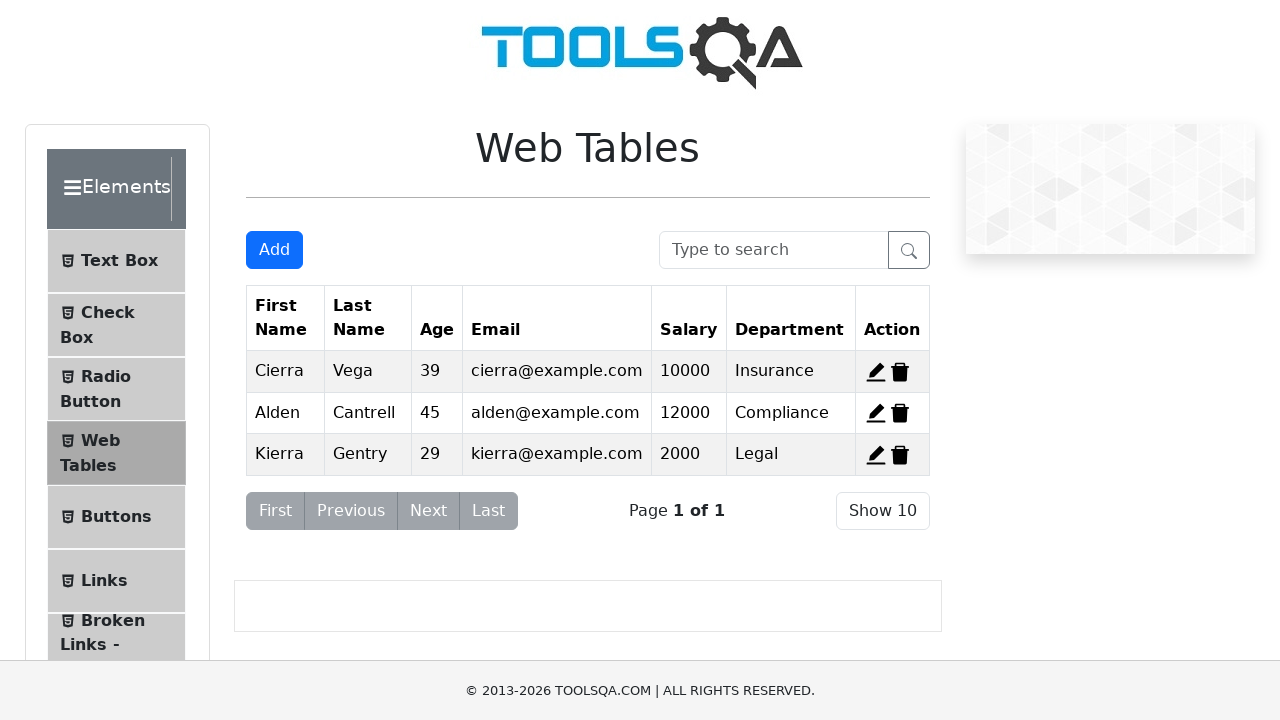

Clicked Add New Record button to open the form at (274, 250) on #addNewRecordButton
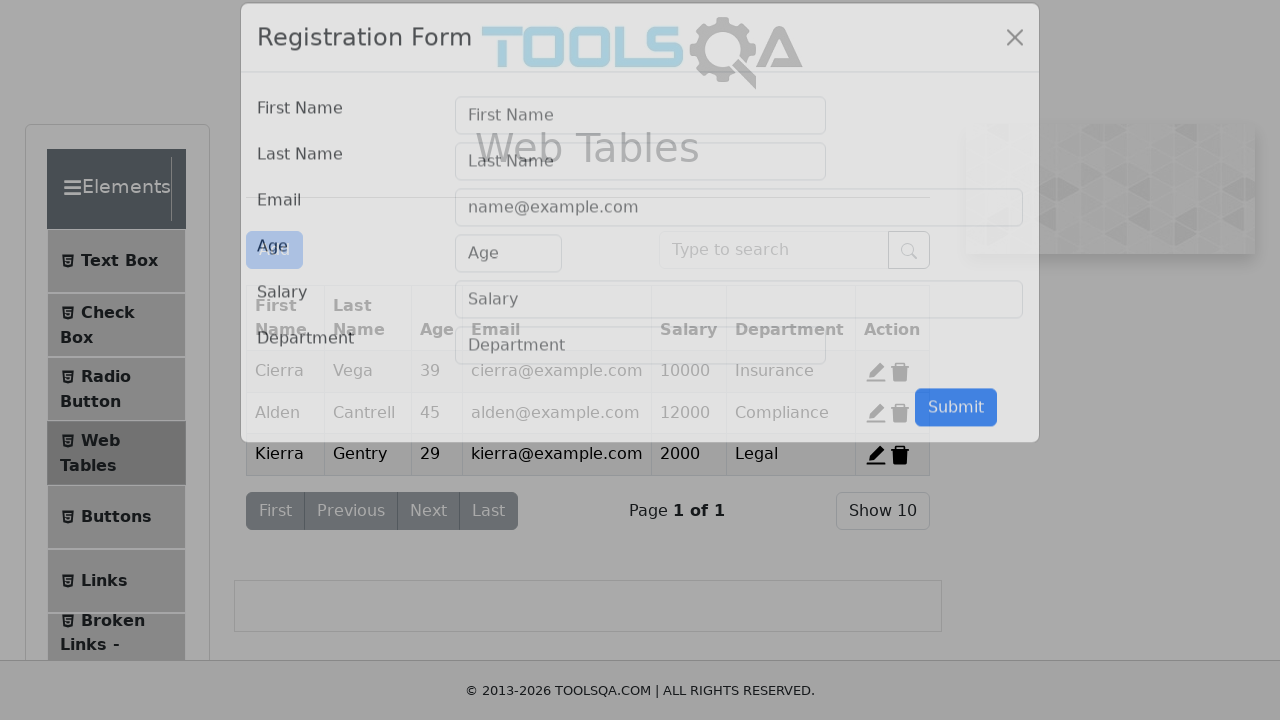

Filled first name field with 'Ana' on #firstName
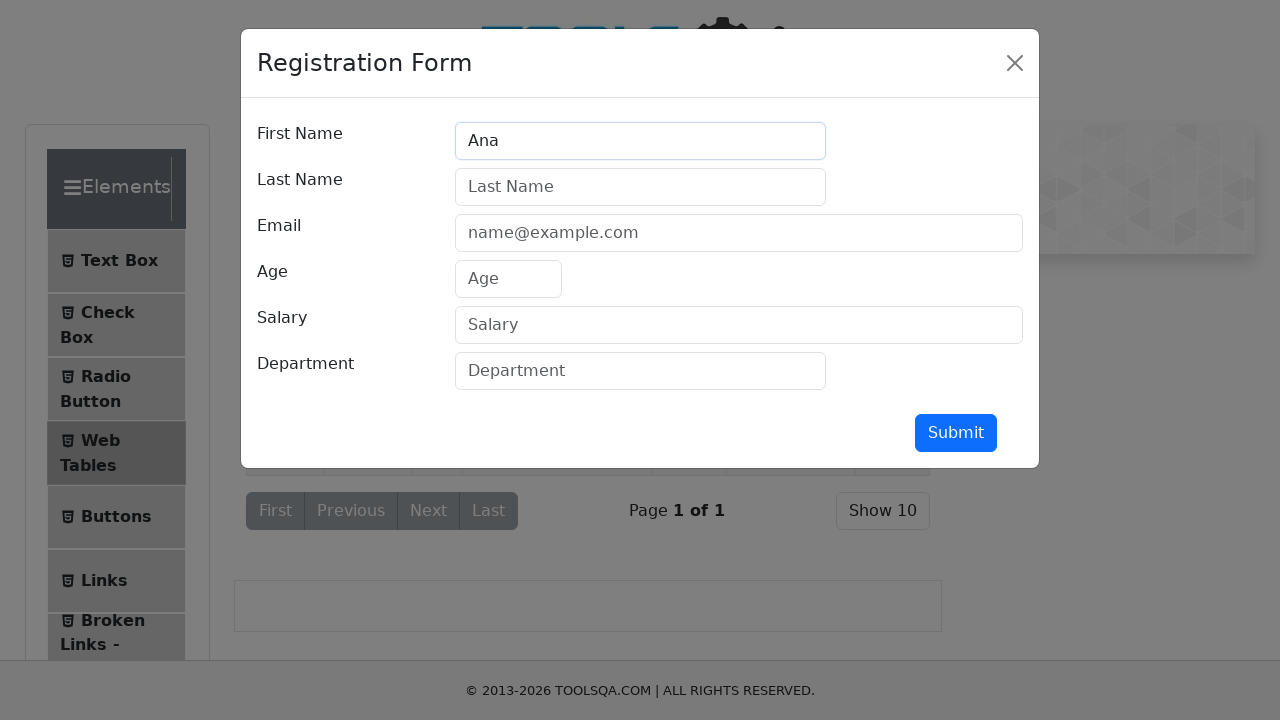

Filled last name field with 'Anescu' on #lastName
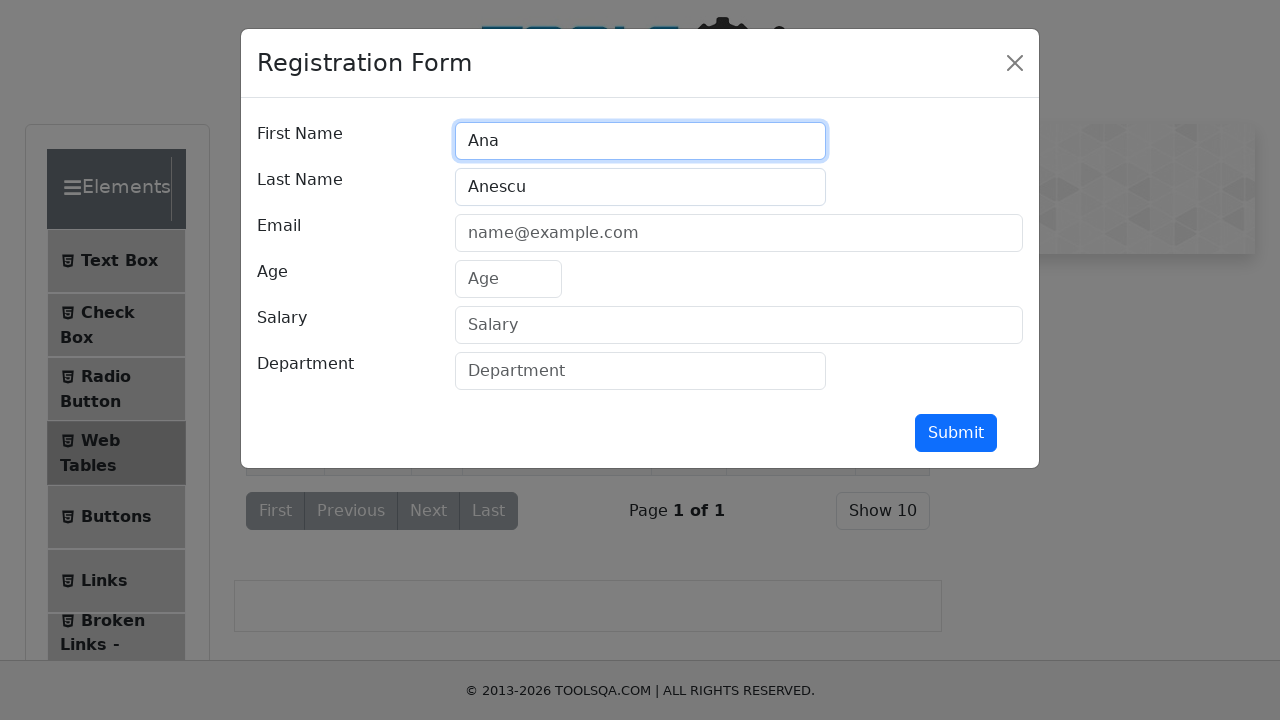

Filled email field with 'a.anescu@getbetter.com' on #userEmail
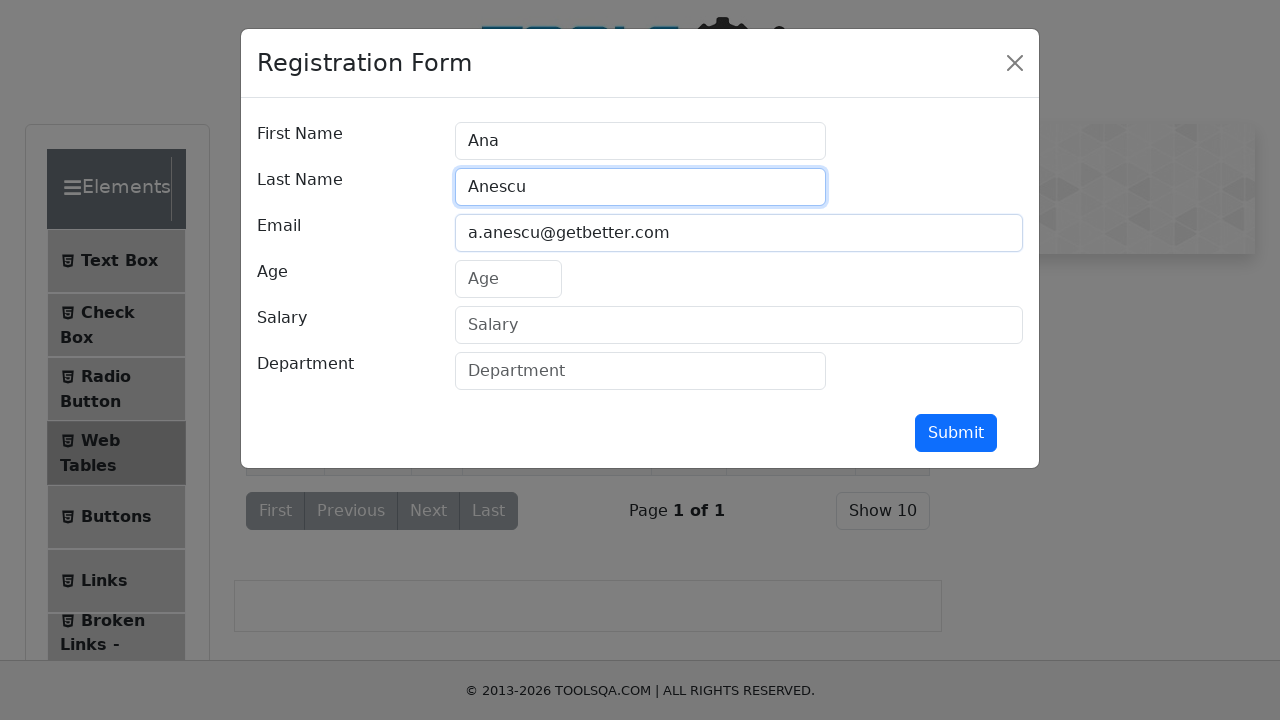

Filled age field with '99' on #age
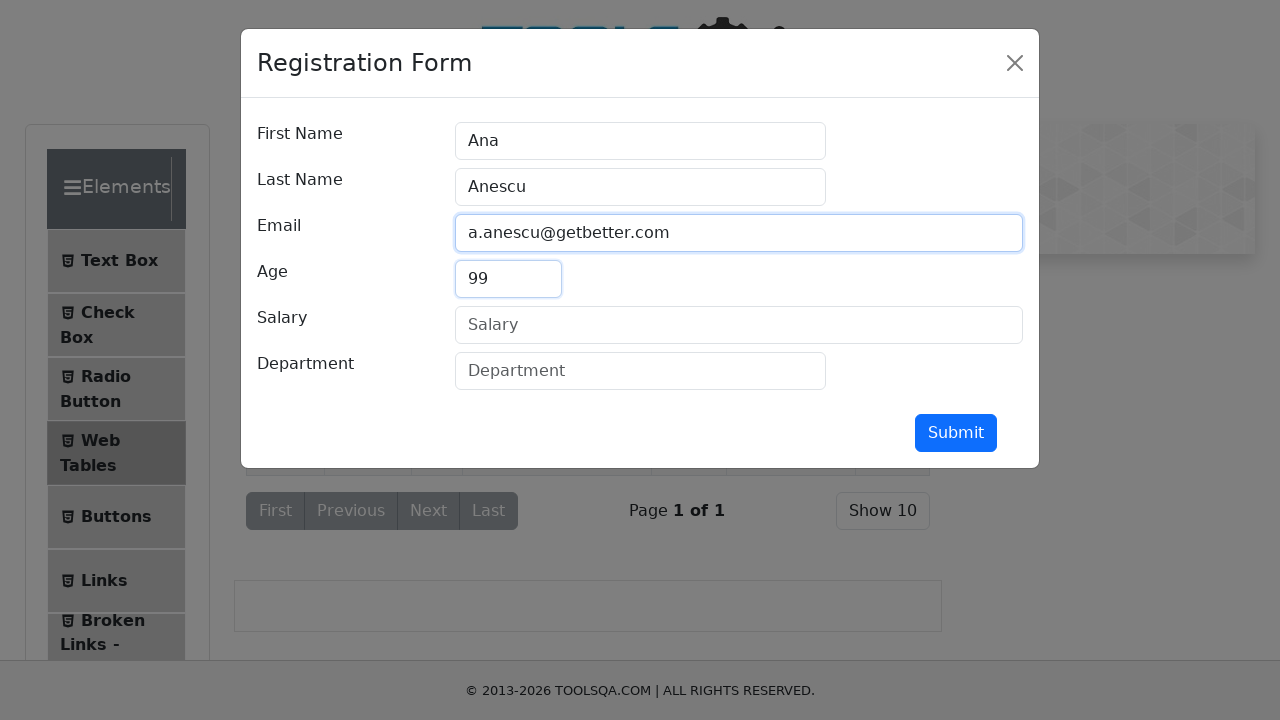

Filled salary field with '15000' on #salary
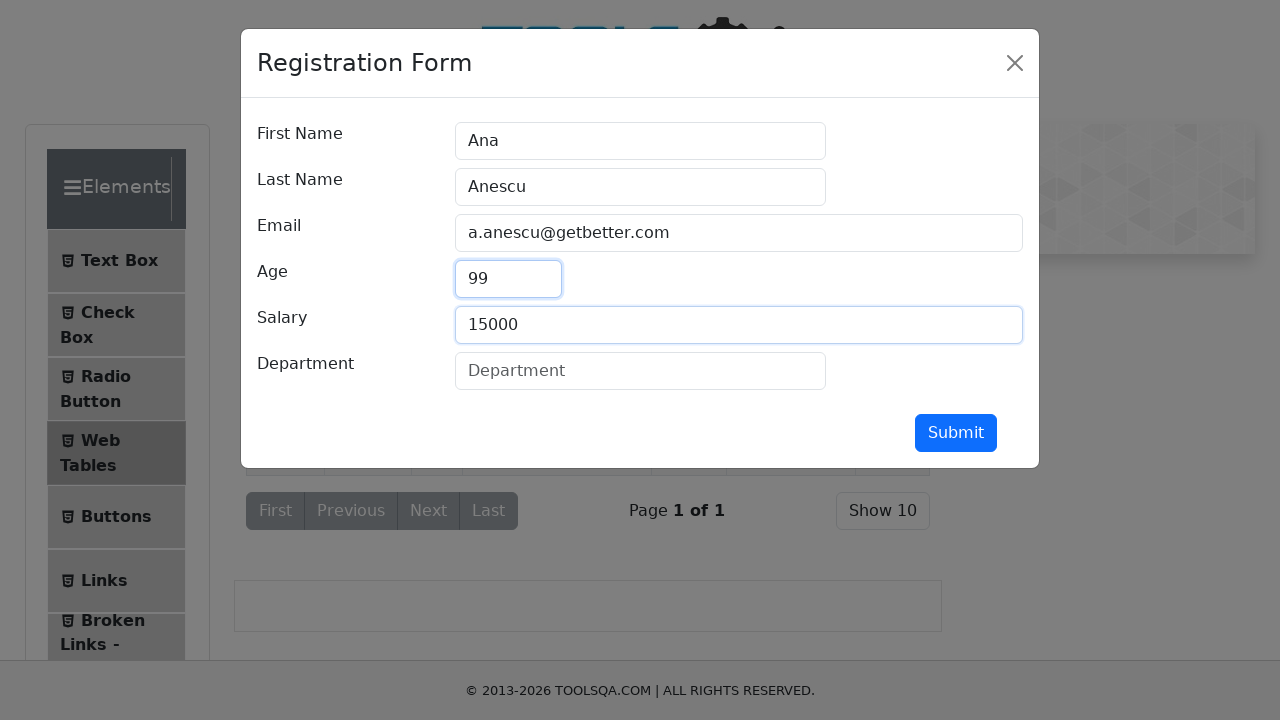

Filled department field with 'Quality' on #department
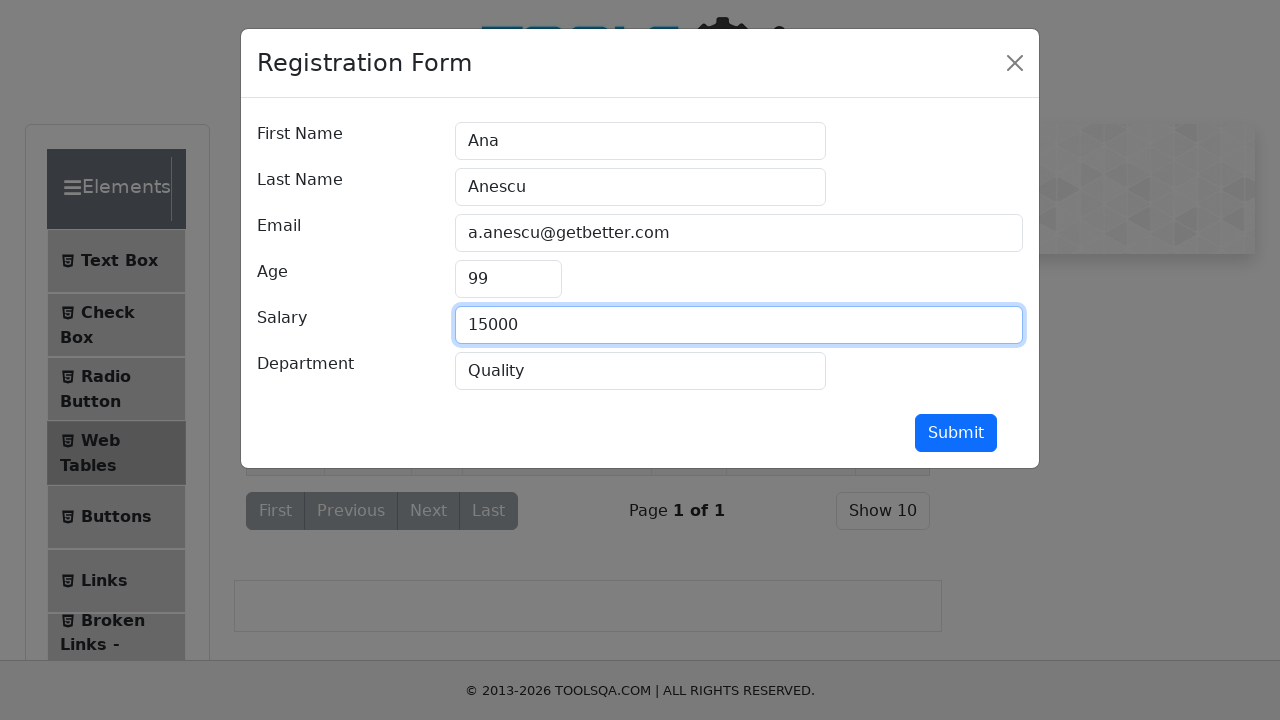

Clicked submit button to save the new record at (956, 433) on #submit
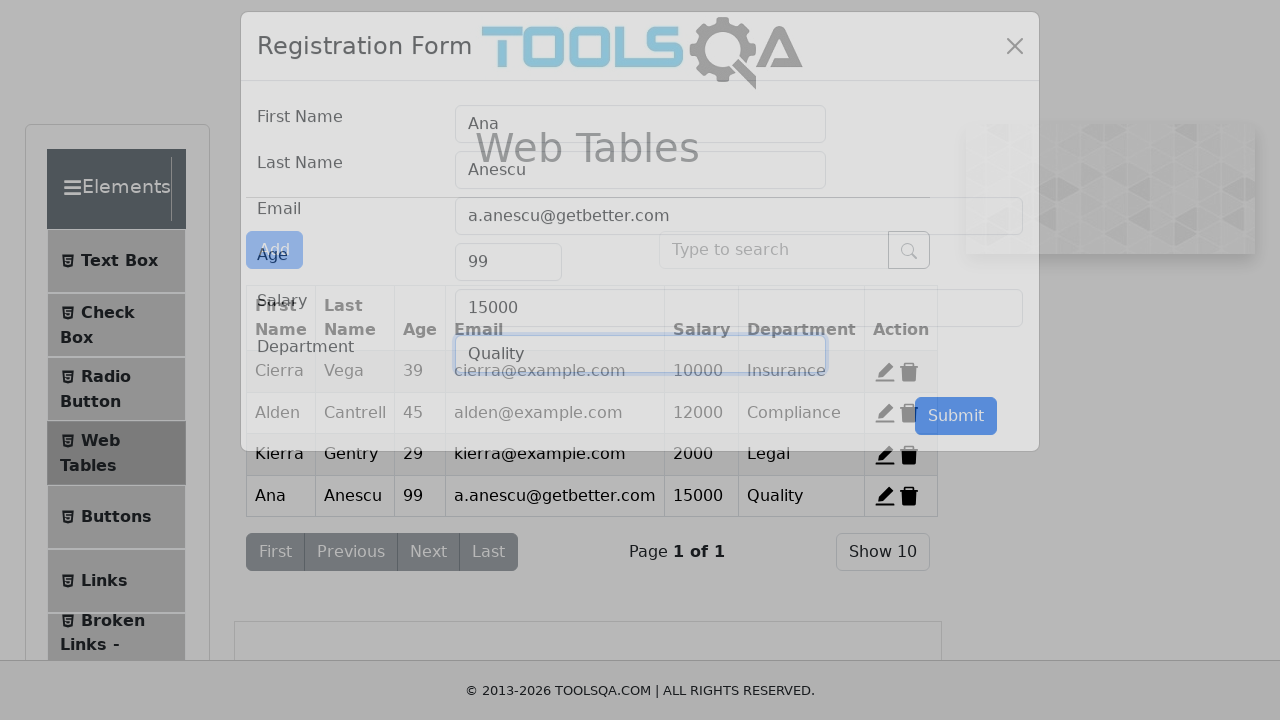

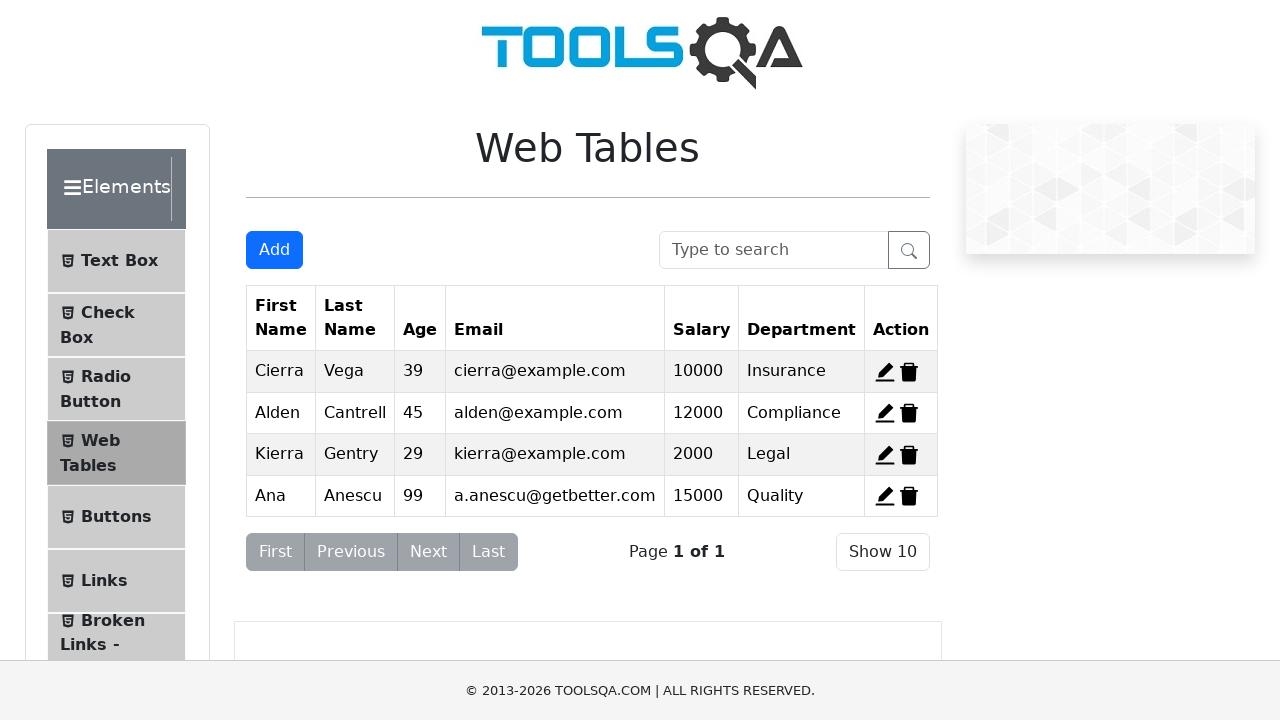